Tests simple alert handling by clicking button to trigger alert and accepting it

Starting URL: https://demoqa.com/alerts

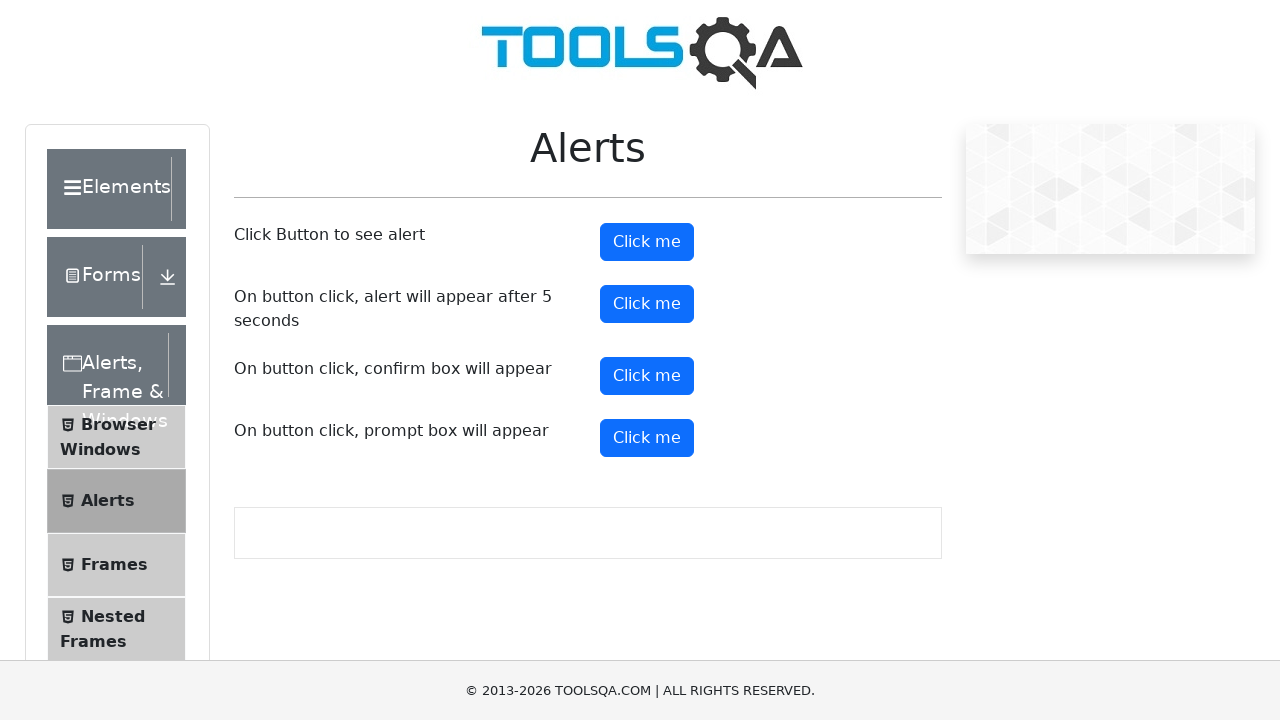

Clicked alert button to trigger simple alert at (647, 242) on button#alertButton
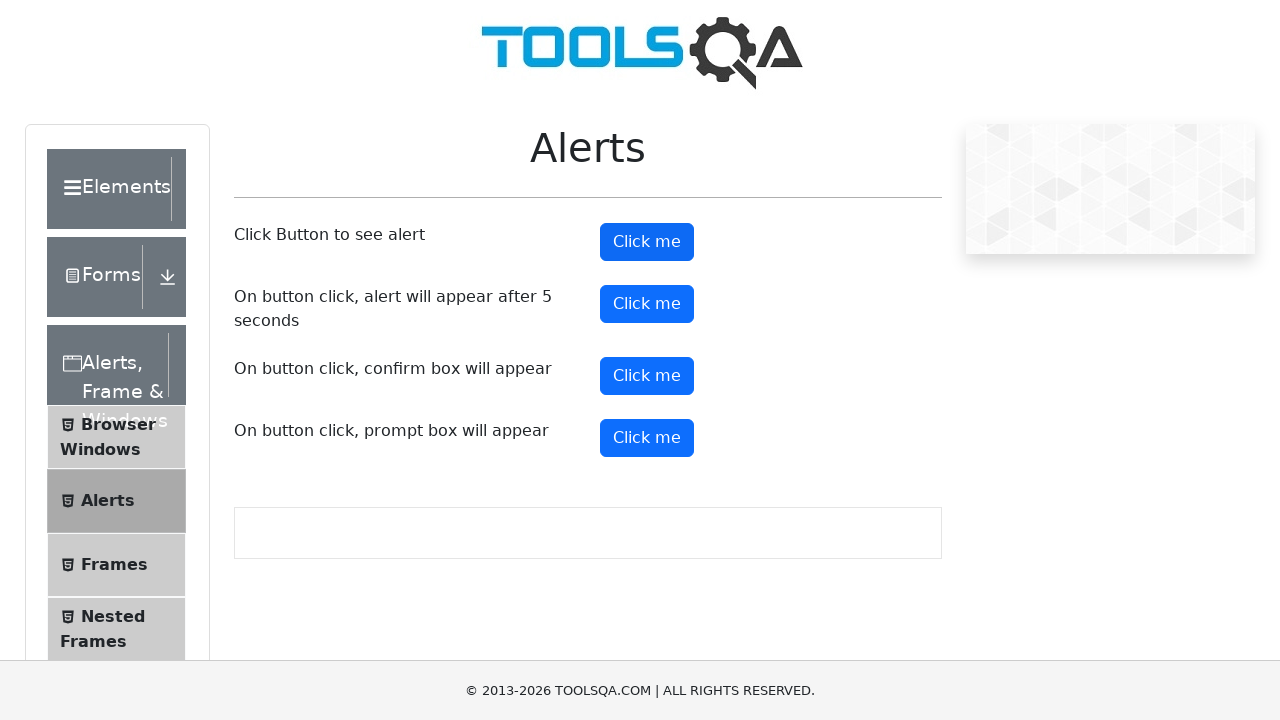

Set up dialog handler to accept the alert
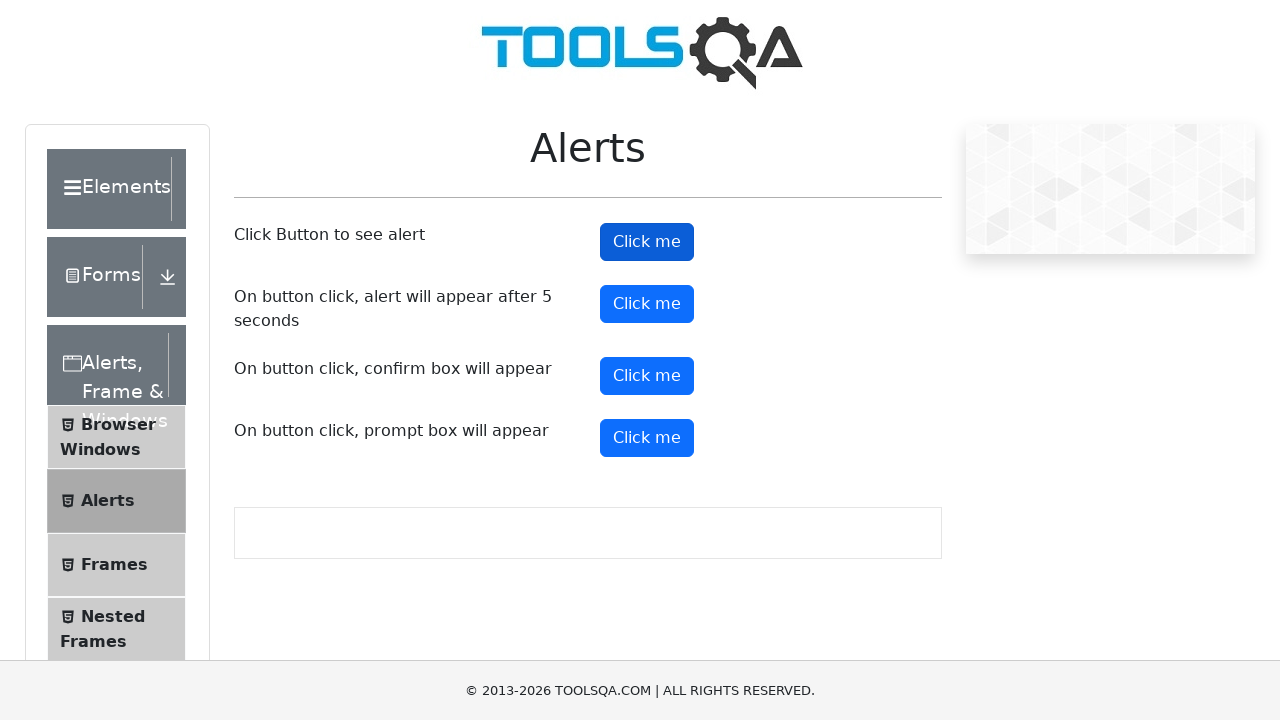

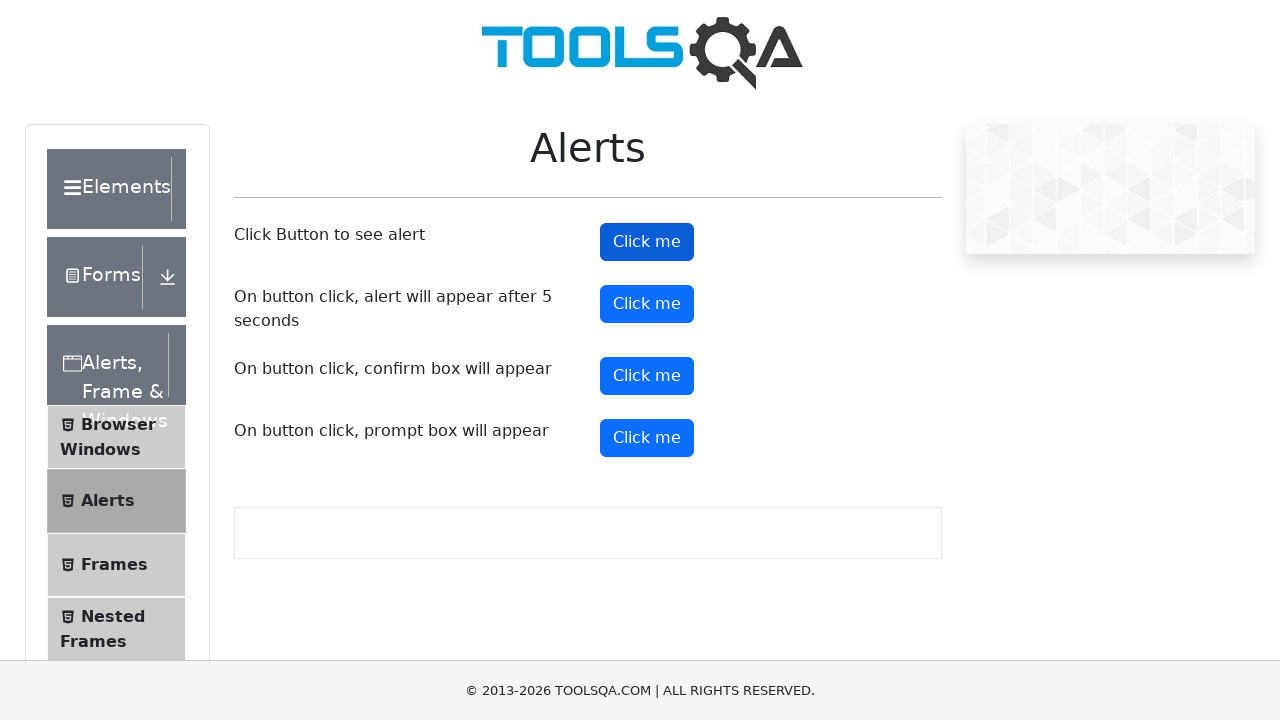